Tests iframe handling by switching to an iframe, verifying text content inside it equals "Your content goes here.", and then switching back to the main content.

Starting URL: http://the-internet.herokuapp.com/iframe

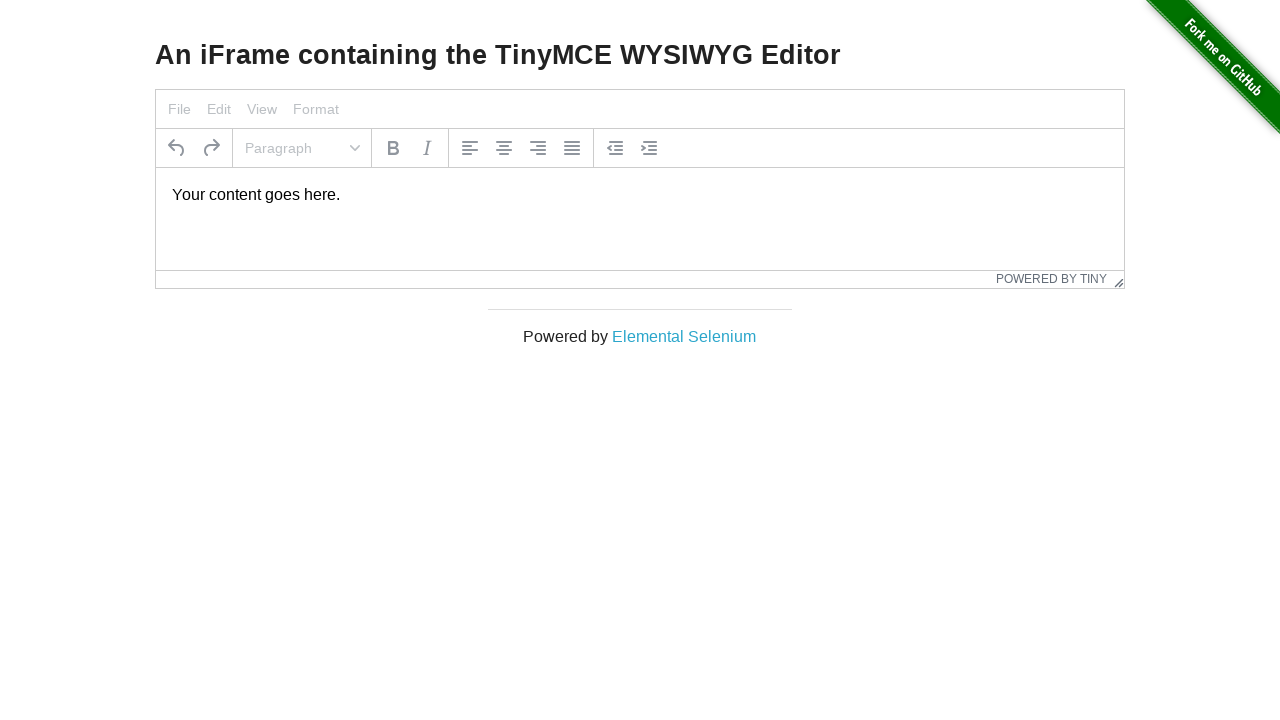

Navigated to iframe test page
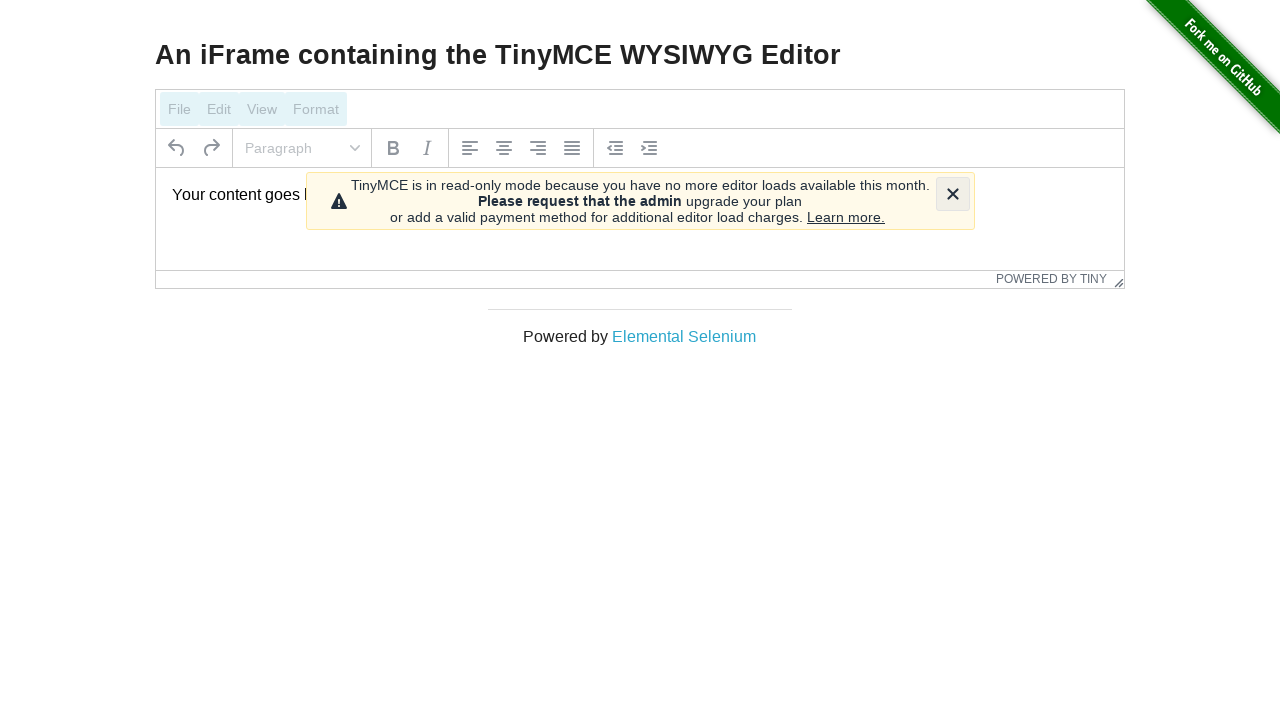

Located and switched to iframe
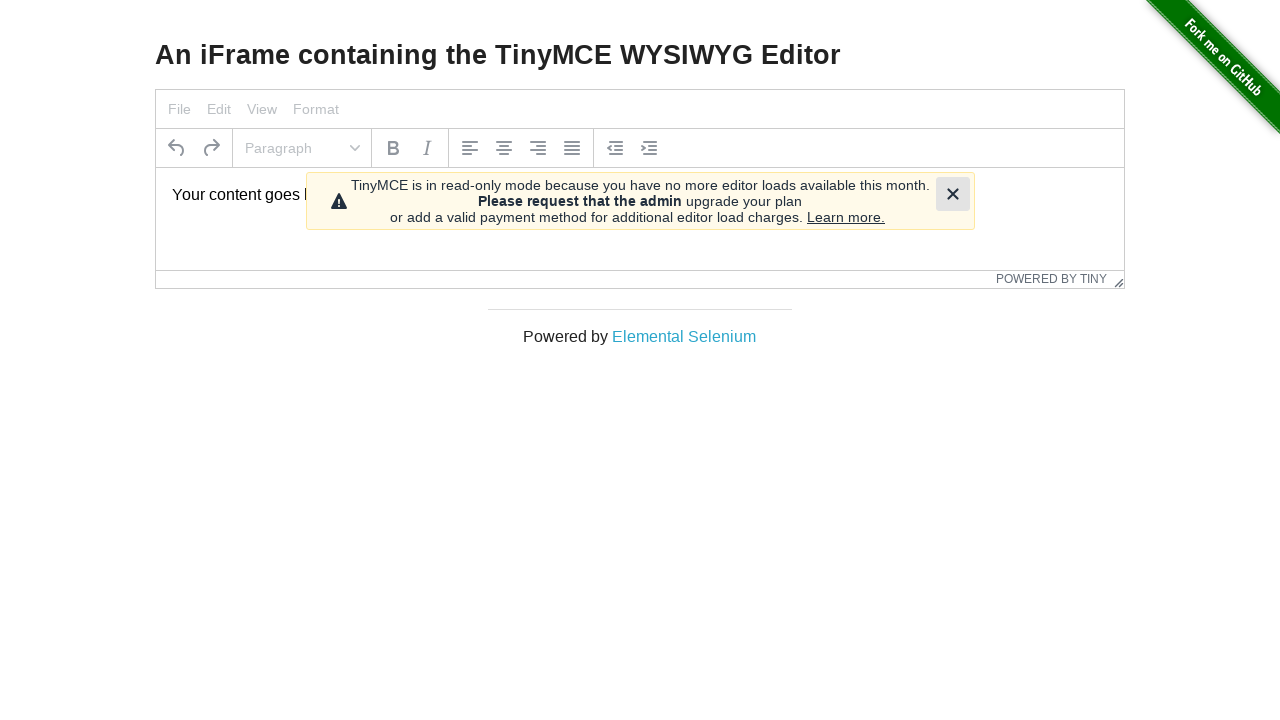

Located text element inside iframe
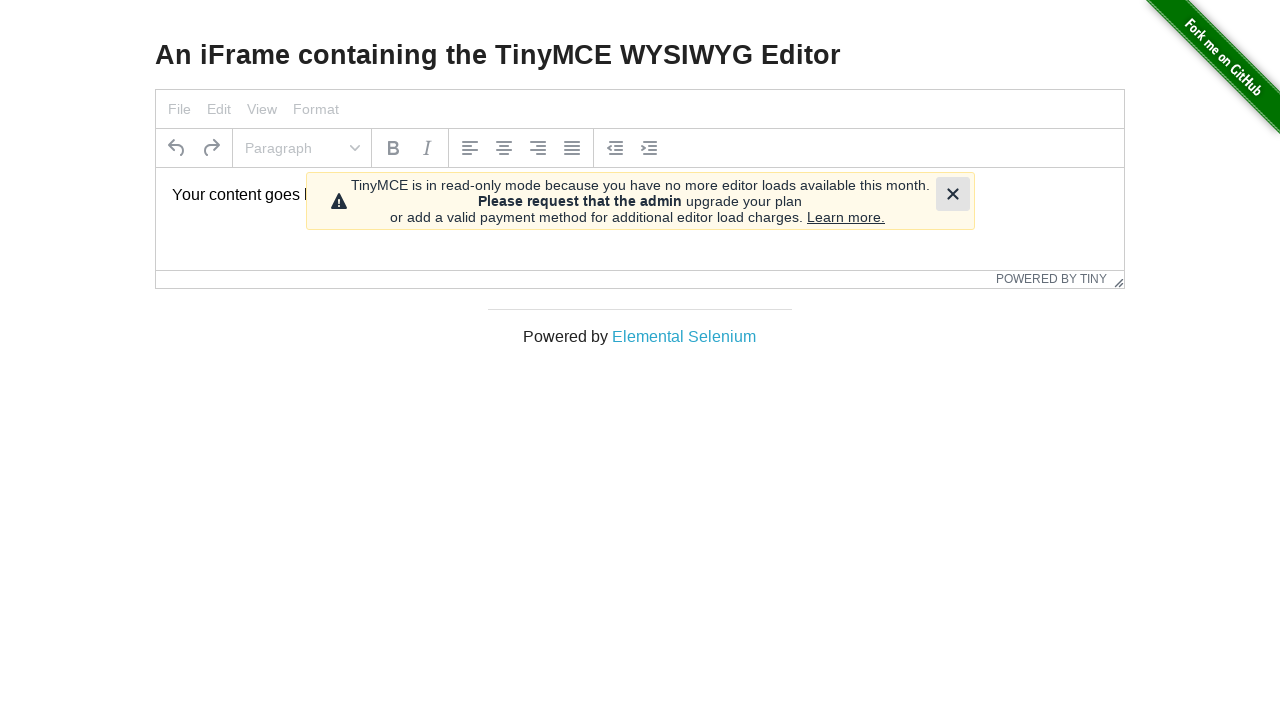

Retrieved text content from iframe element
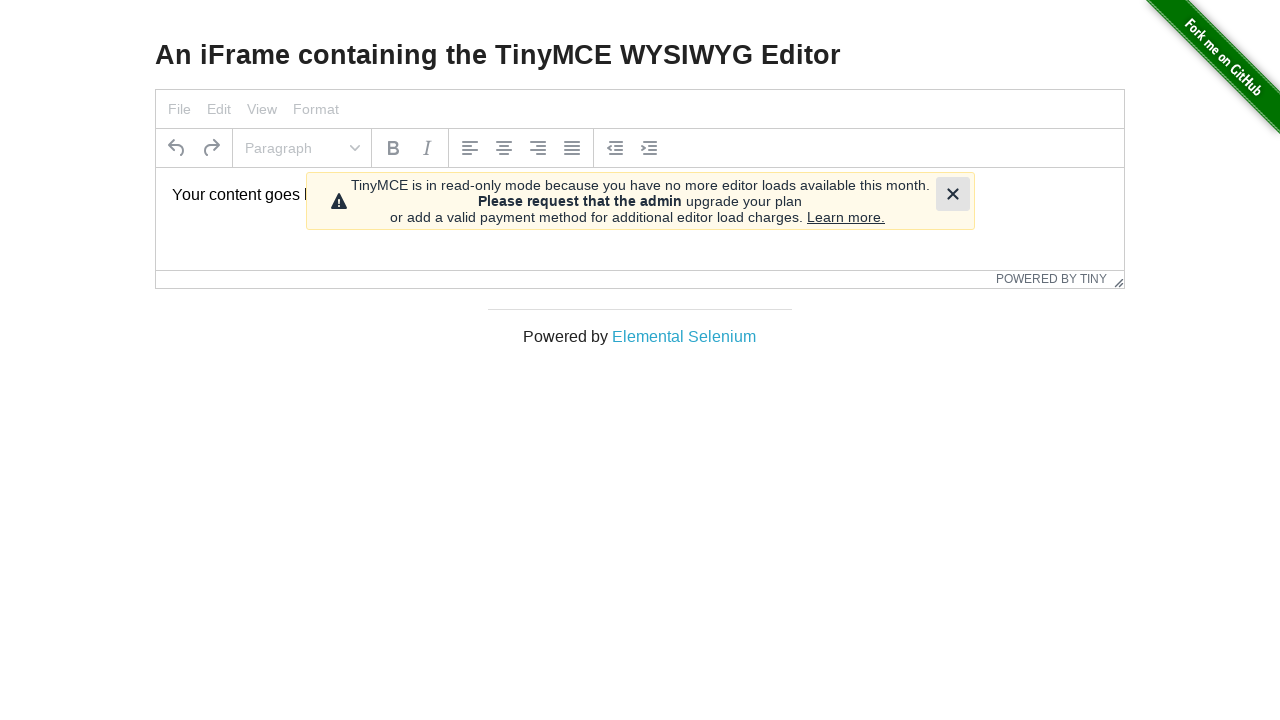

Verified iframe text content equals 'Your content goes here.'
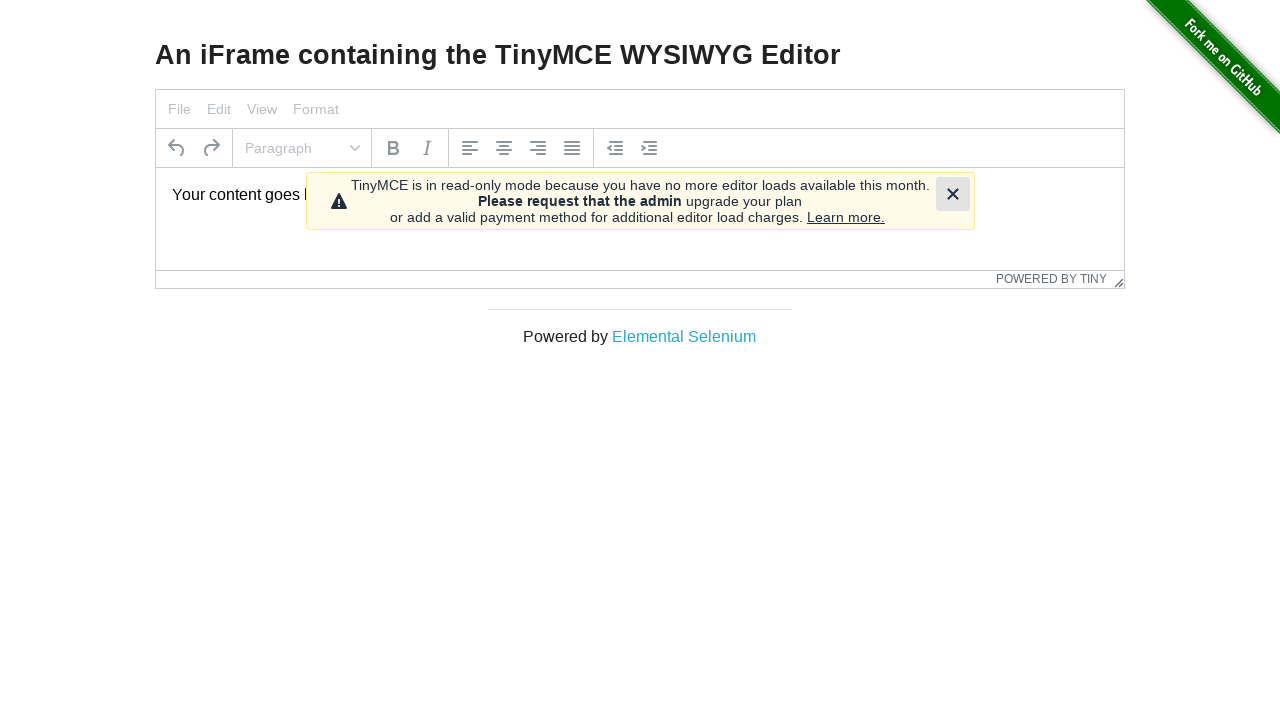

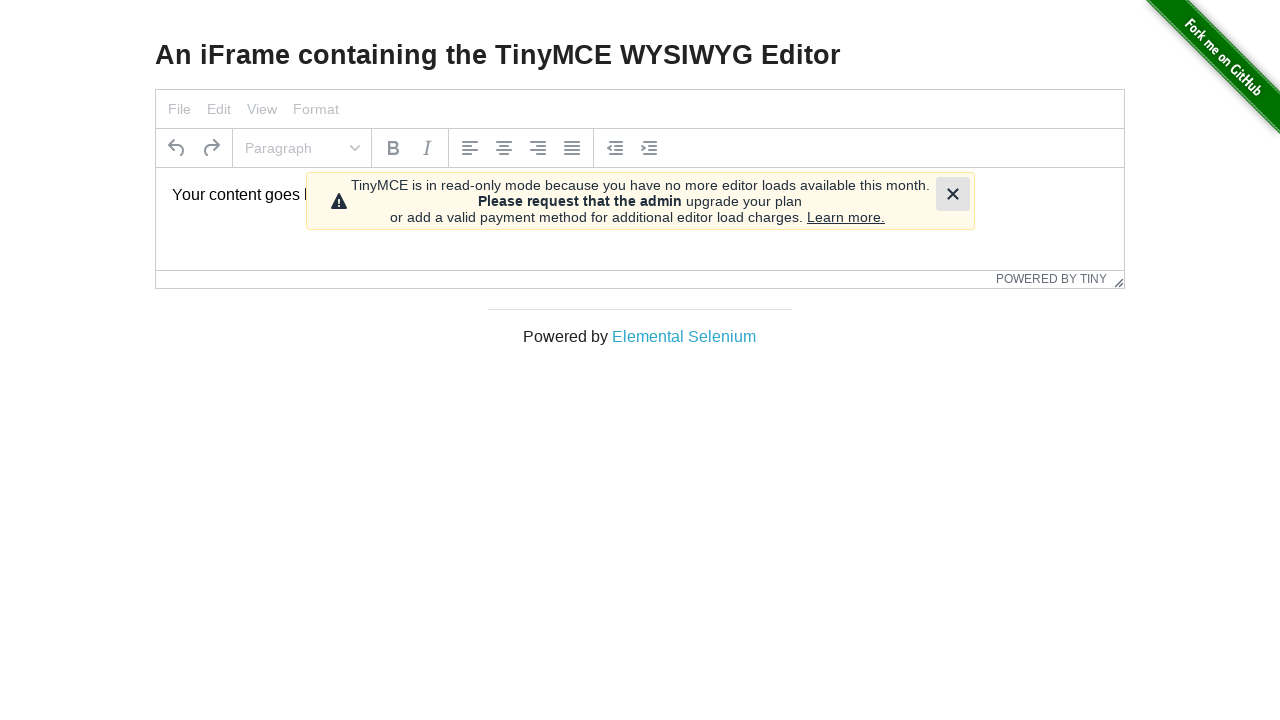